Tests filling the email field in a practice form

Starting URL: https://demoqa.com/automation-practice-form

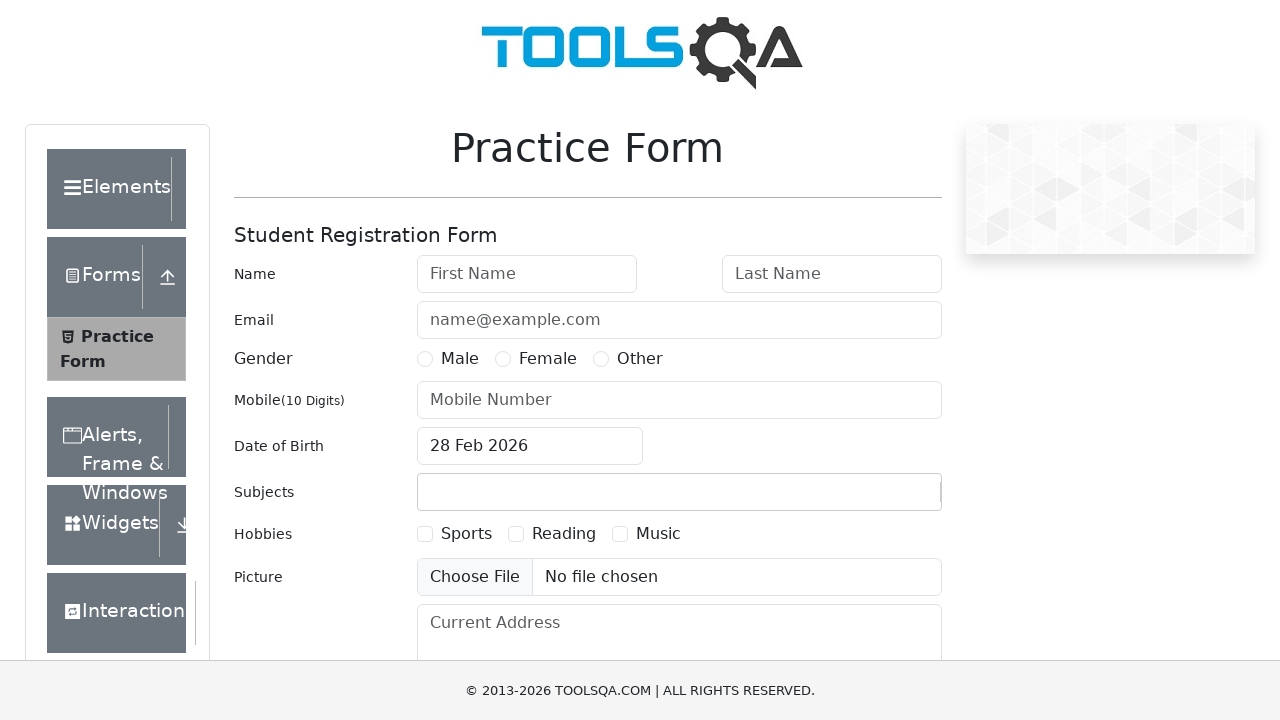

Filled email field with 'Max.Mustermann@hotmail.com' on #userEmail
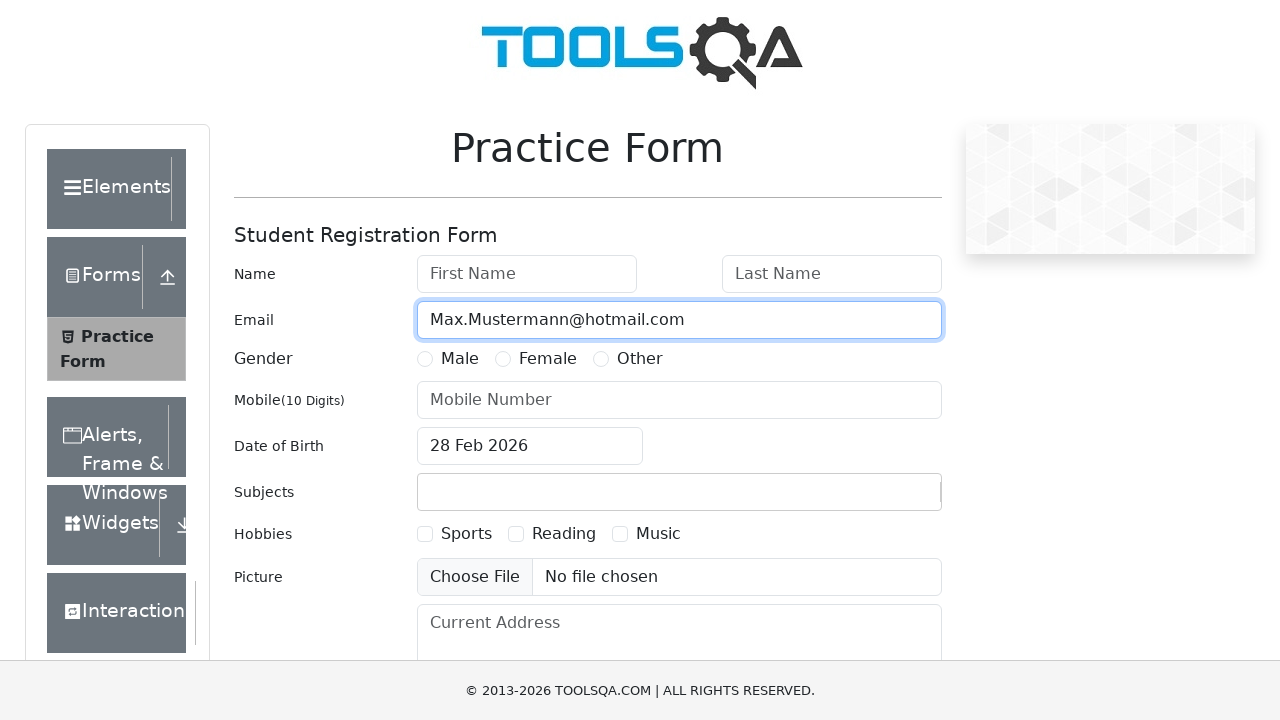

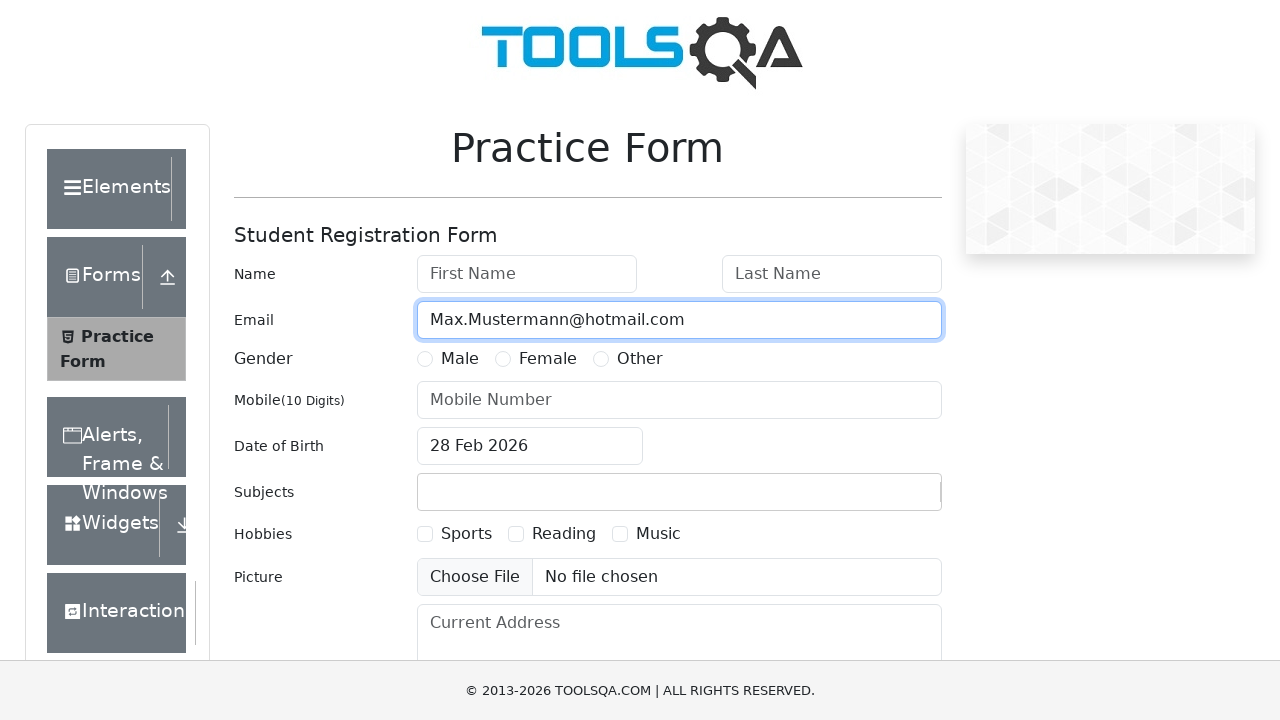